Tests iframe navigation by clicking on "Iframe with in an Iframe" tab, switching between nested iframes, verifying text content, filling a text input inside an iframe, and navigating back to the home page.

Starting URL: https://demo.automationtesting.in/Frames.html

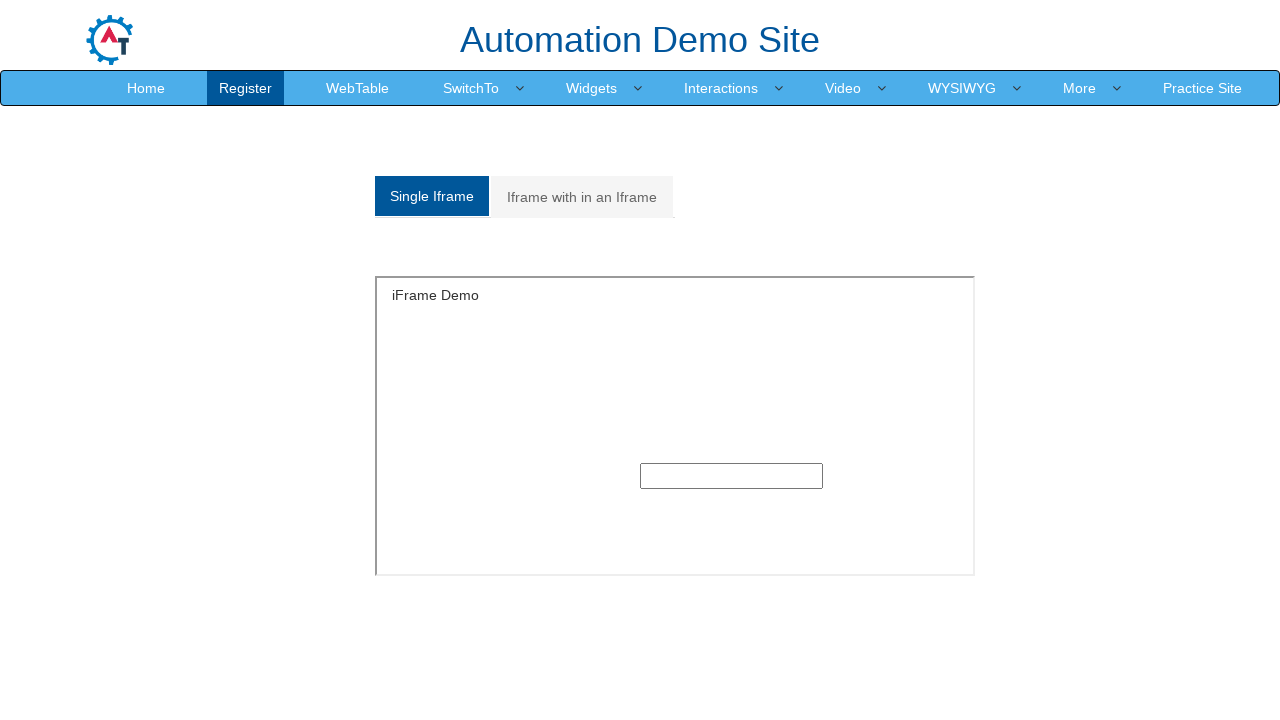

Clicked on 'Iframe with in an Iframe' tab at (582, 197) on xpath=//a[contains(text(),'Iframe with in an Iframe')]
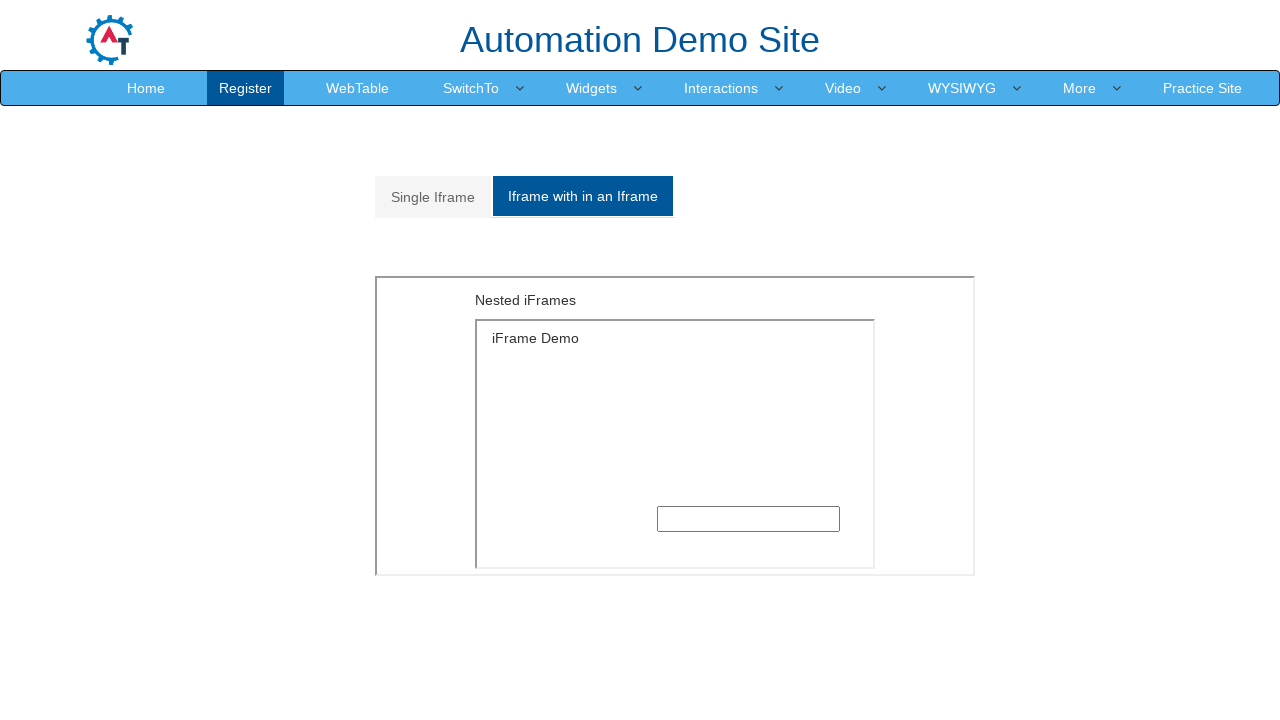

Switched to outer iframe (index 1)
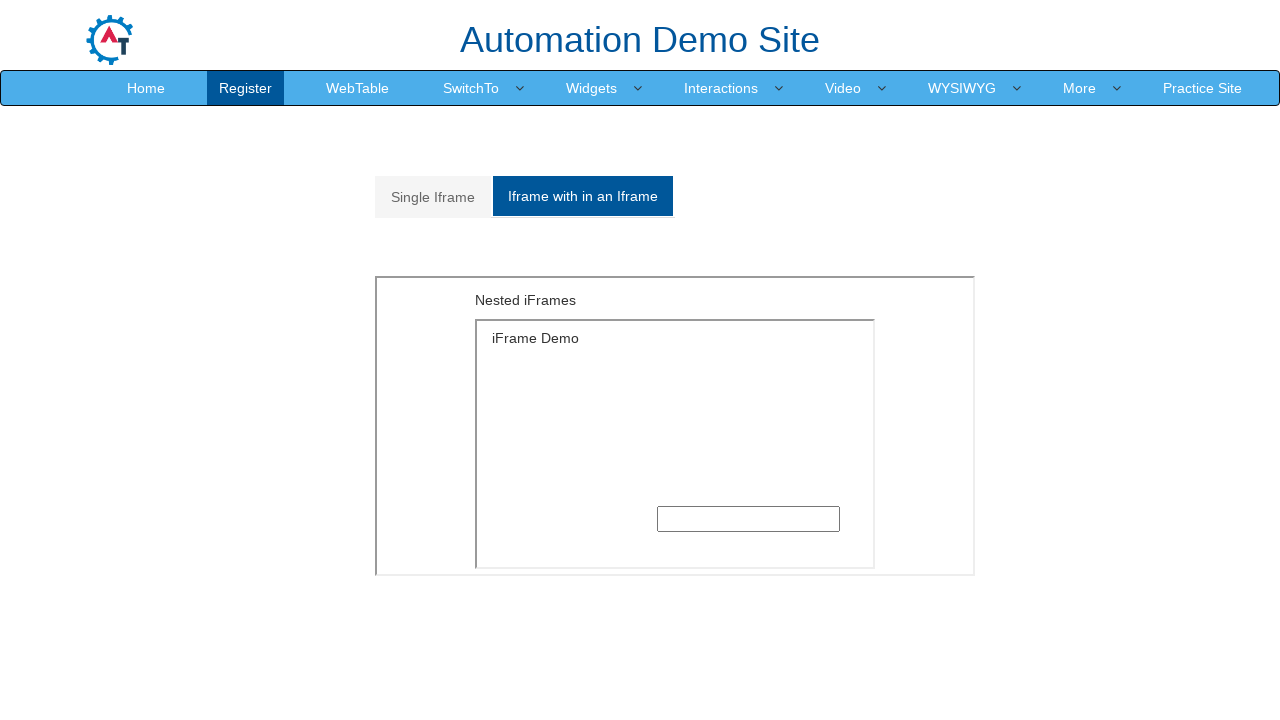

Retrieved text content from nested iFrame header
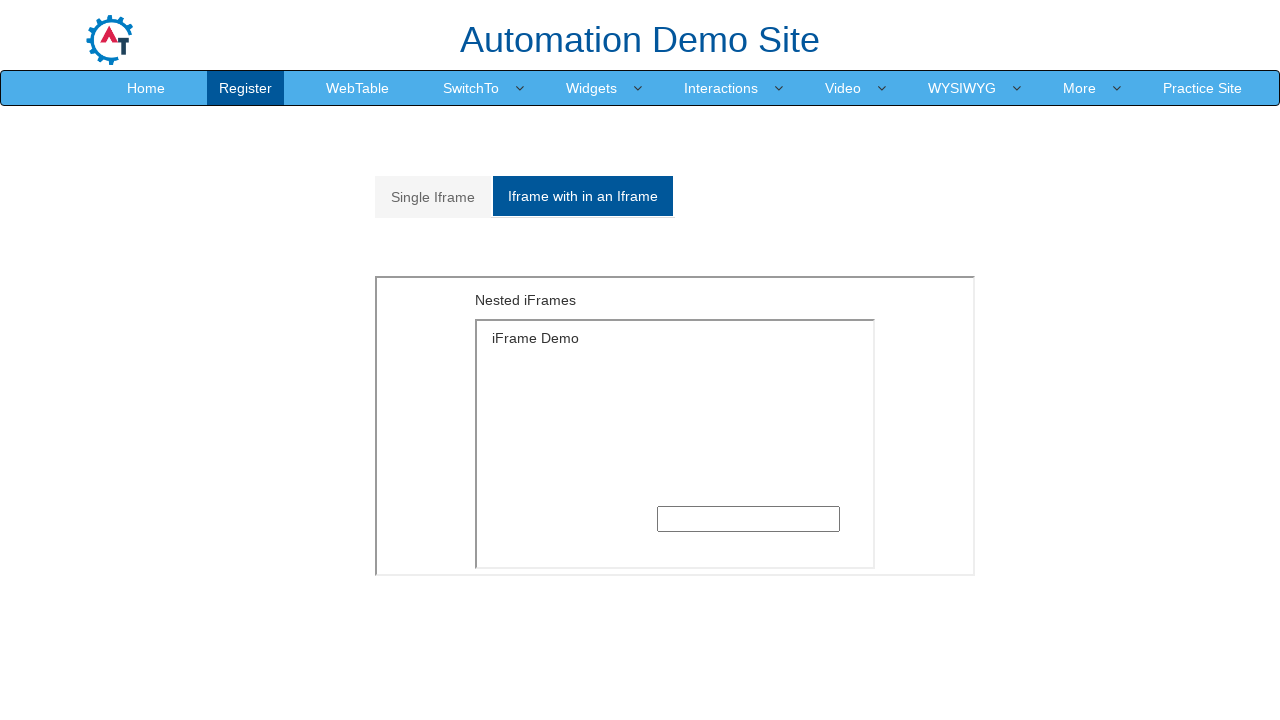

Verified text content equals 'Nested iFrames'
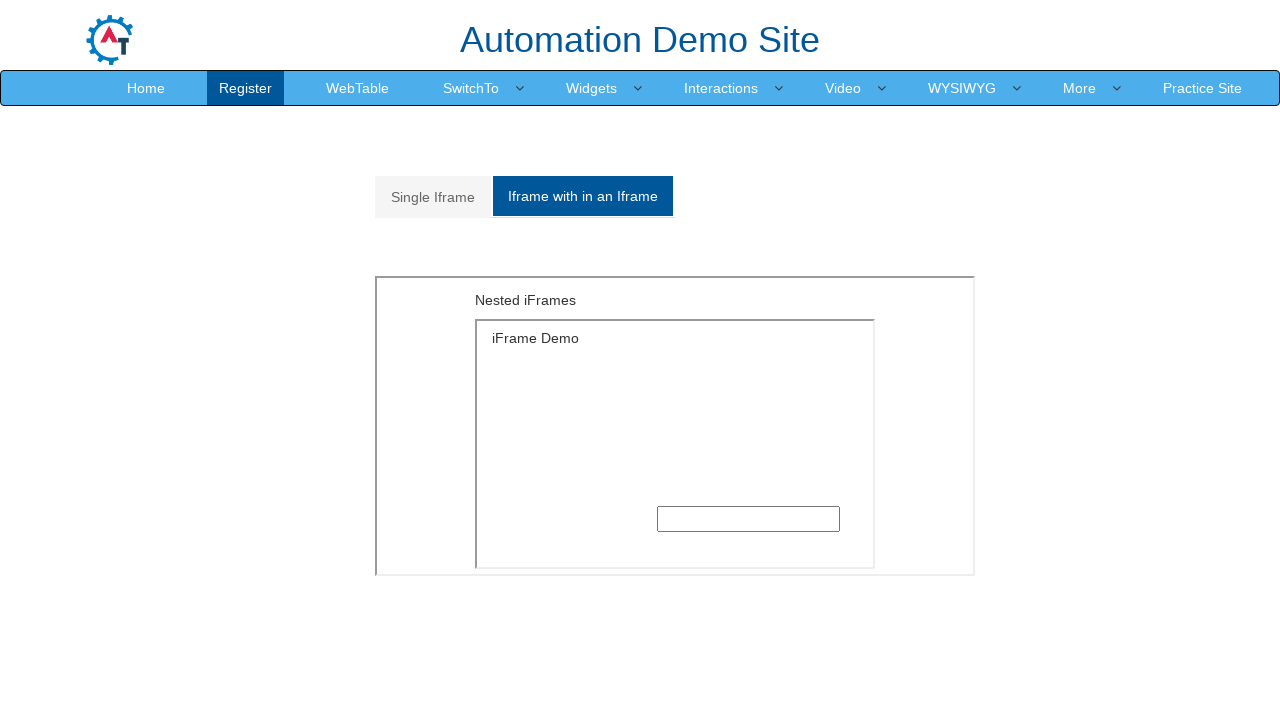

Switched to inner iframe (first nested iframe)
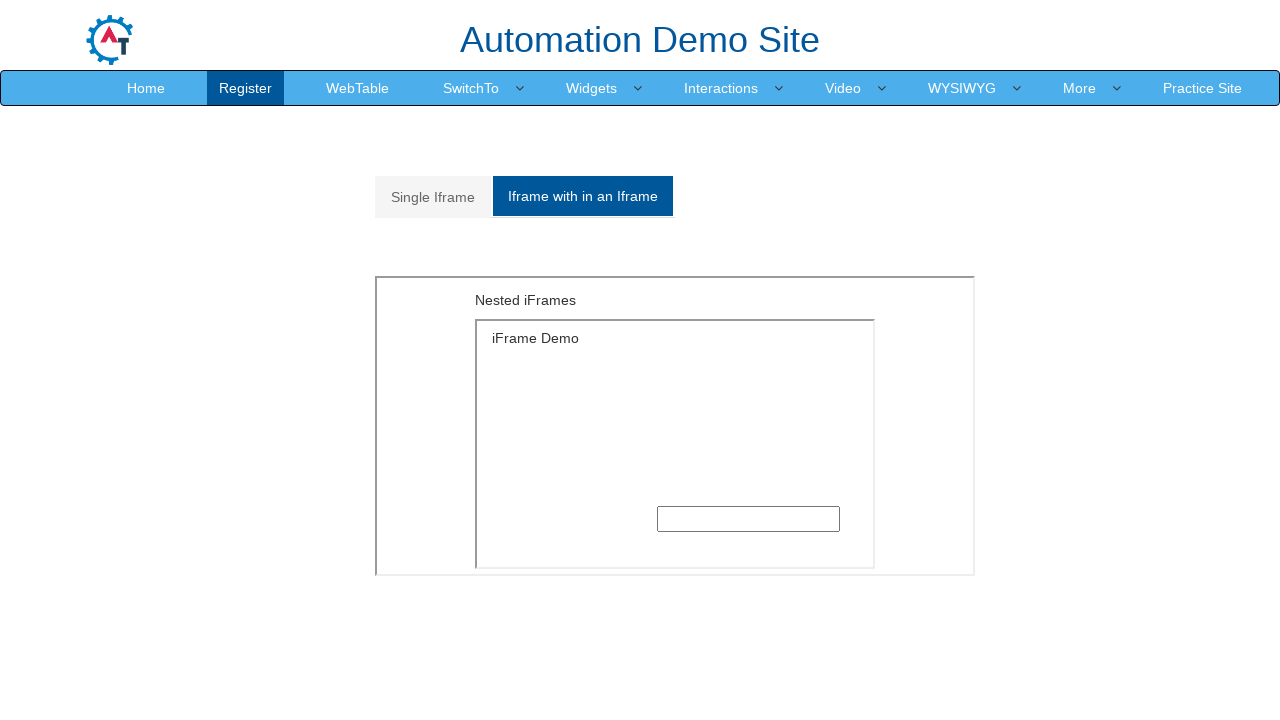

Filled text input field in inner iframe with 'anil' on iframe >> nth=1 >> internal:control=enter-frame >> iframe >> nth=0 >> internal:c
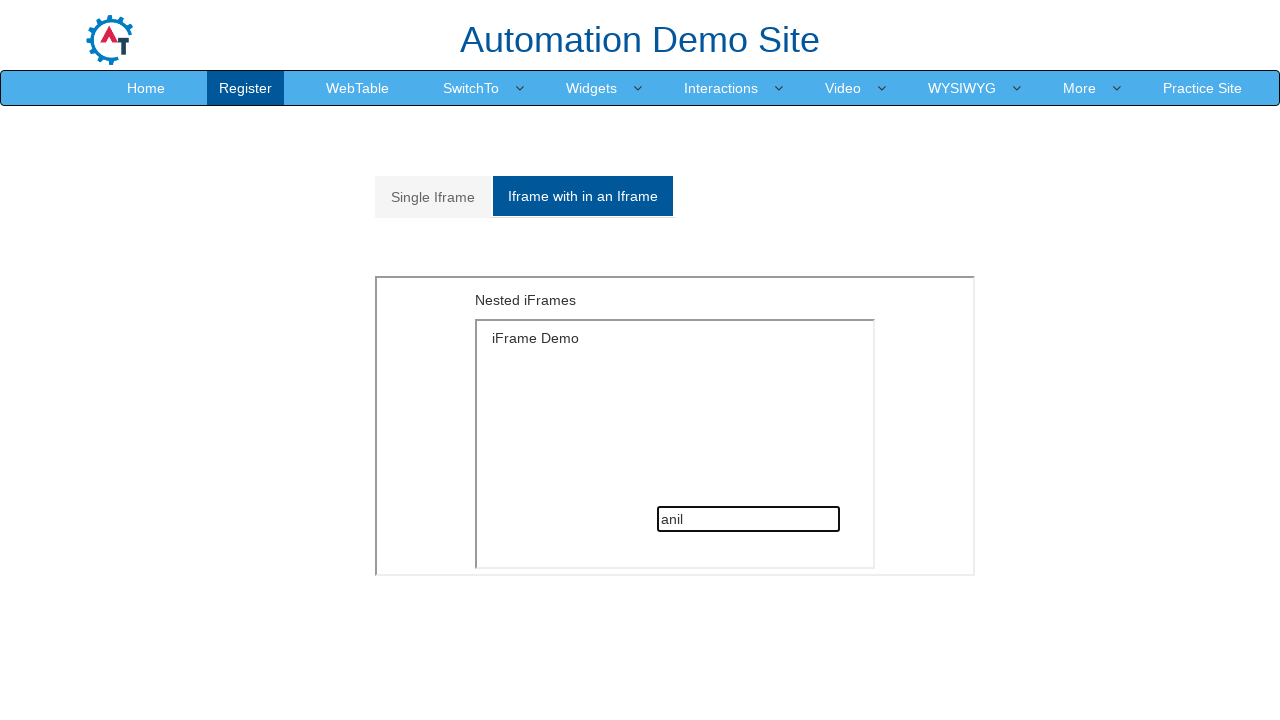

Clicked on 'Home' link to navigate back at (146, 88) on xpath=//a[contains(text(),'Home')]
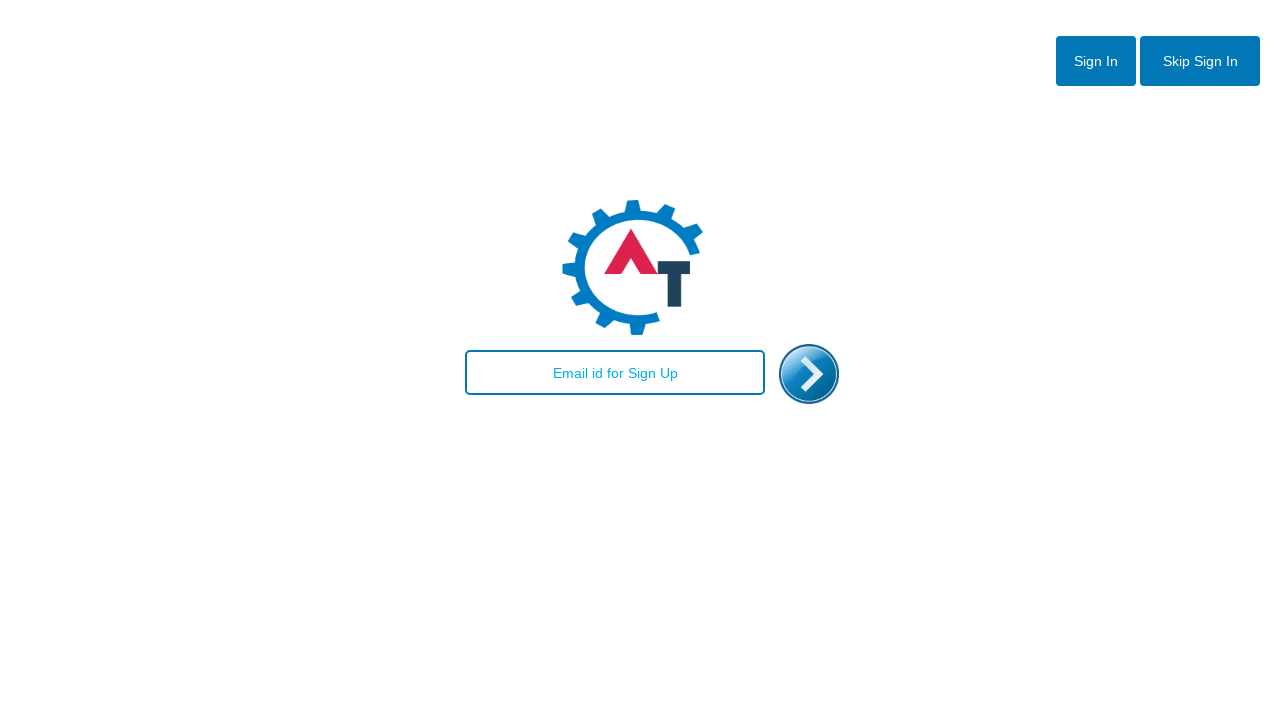

Waited for page to complete loading
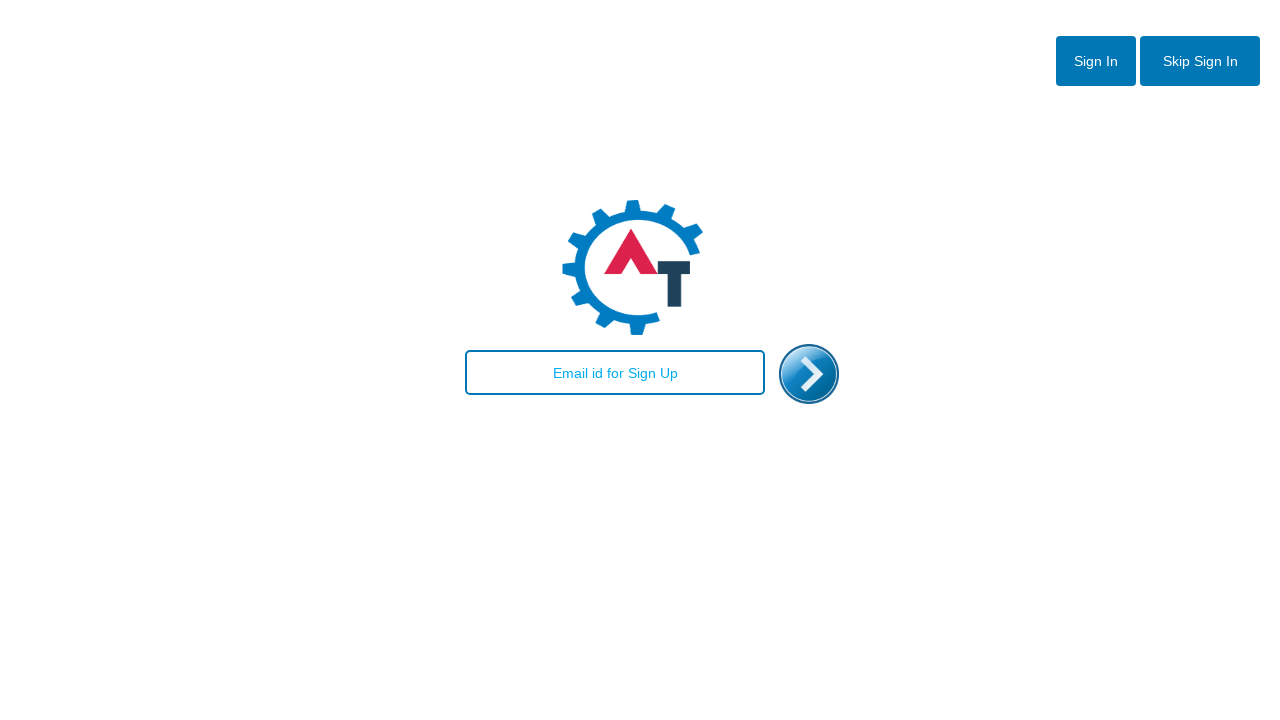

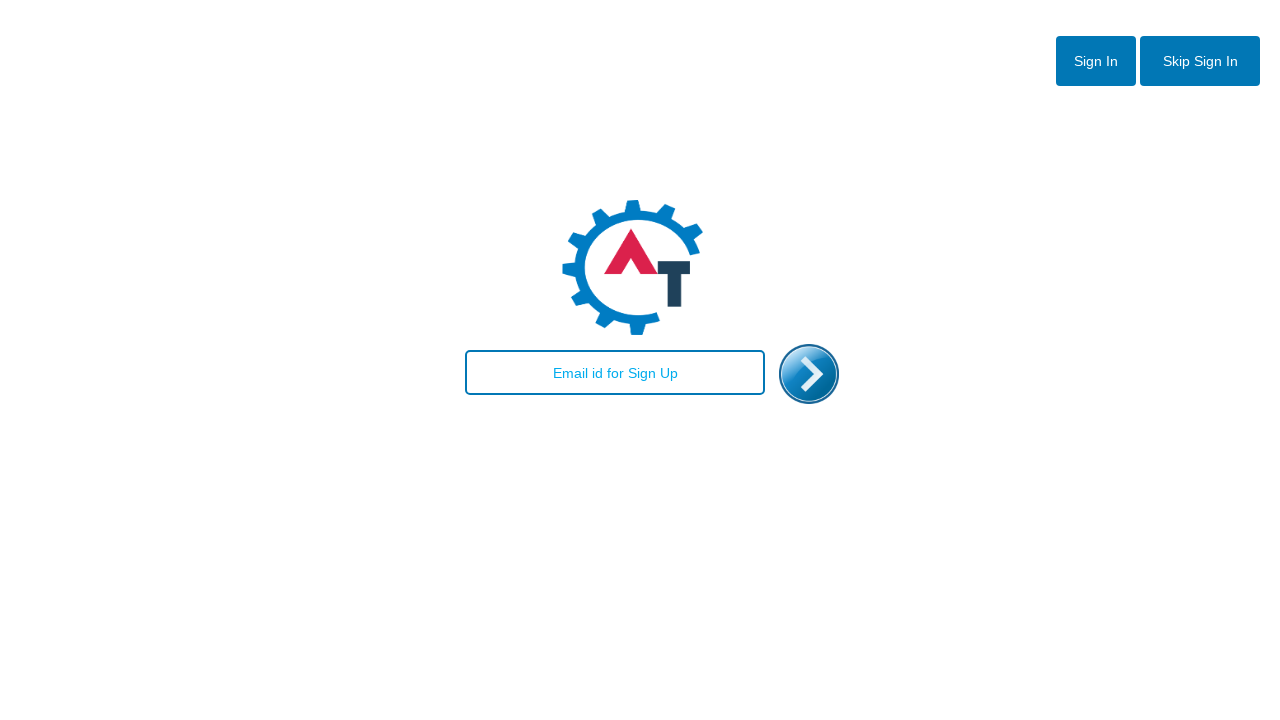